Tests filtering to display only active (incomplete) todo items

Starting URL: https://demo.playwright.dev/todomvc

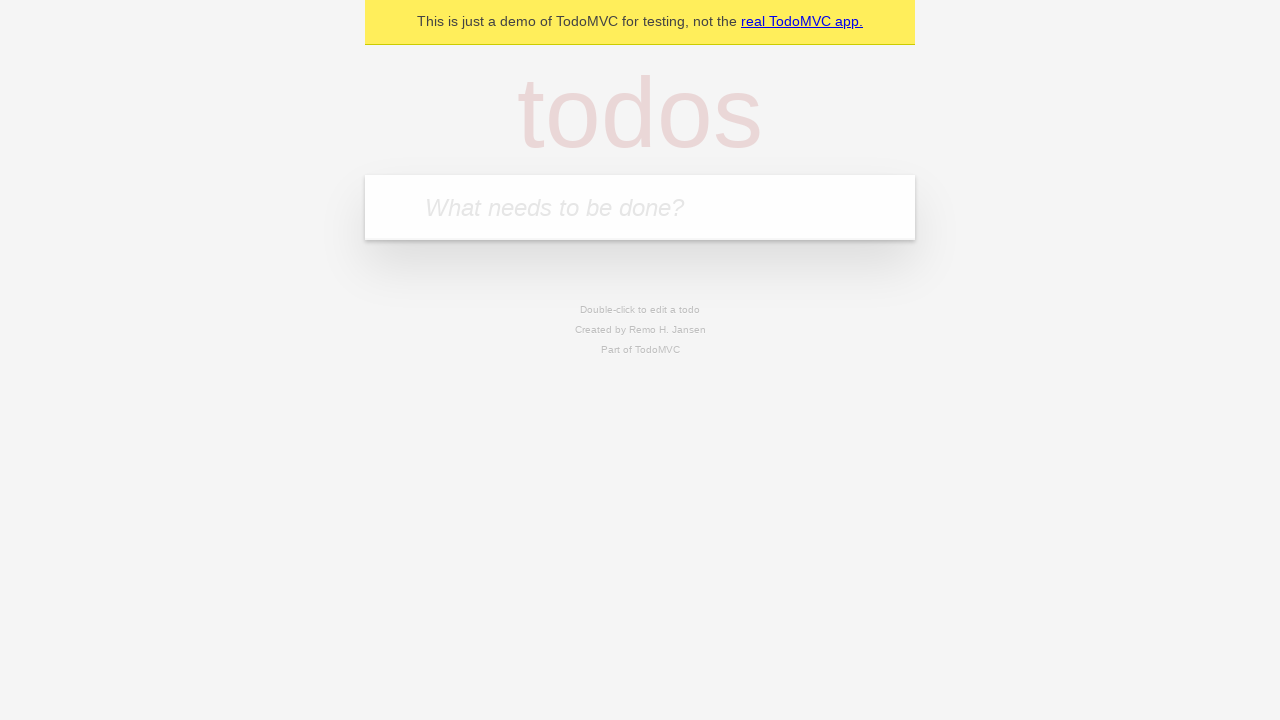

Filled todo input with 'buy some cheese' on internal:attr=[placeholder="What needs to be done?"i]
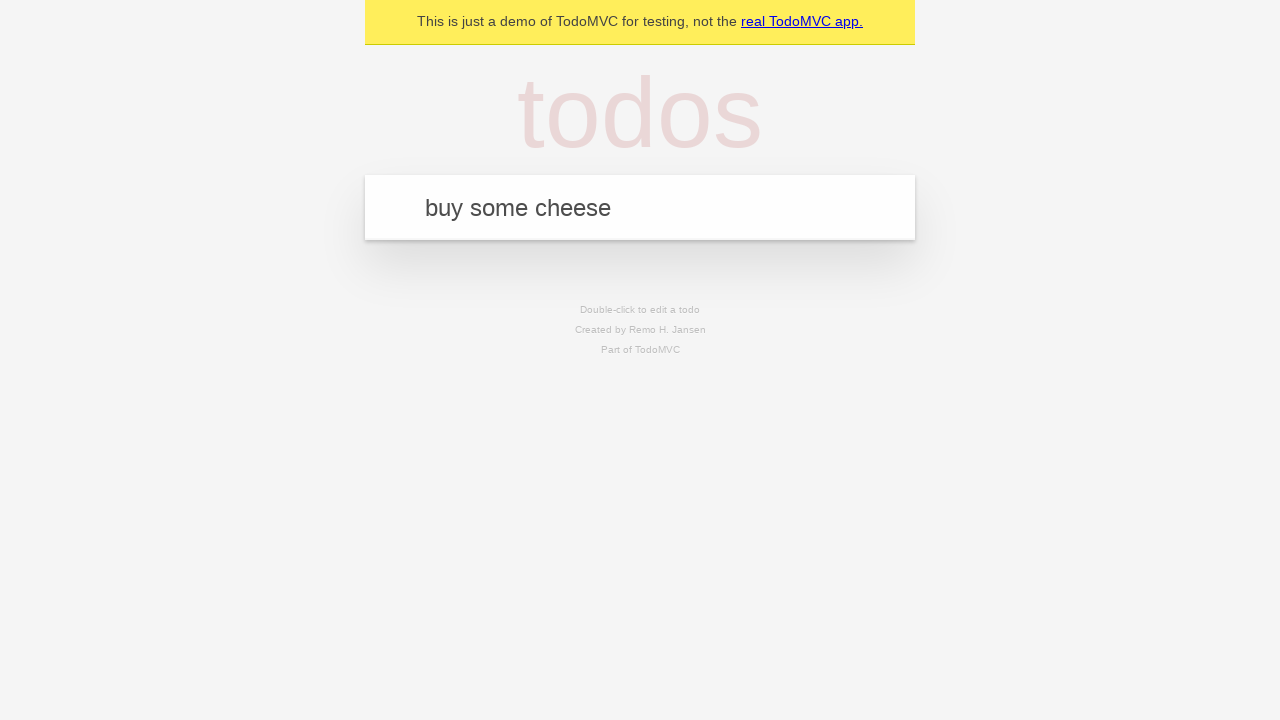

Pressed Enter to add 'buy some cheese' to the todo list on internal:attr=[placeholder="What needs to be done?"i]
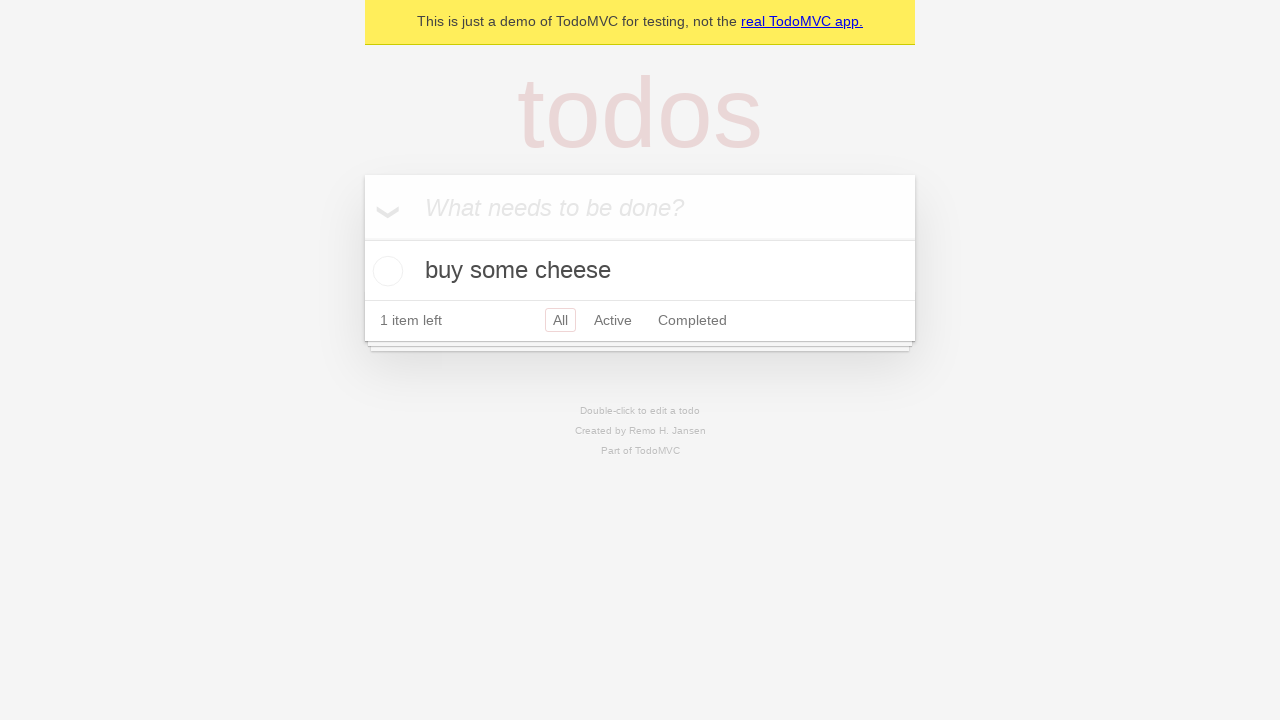

Filled todo input with 'feed the cat' on internal:attr=[placeholder="What needs to be done?"i]
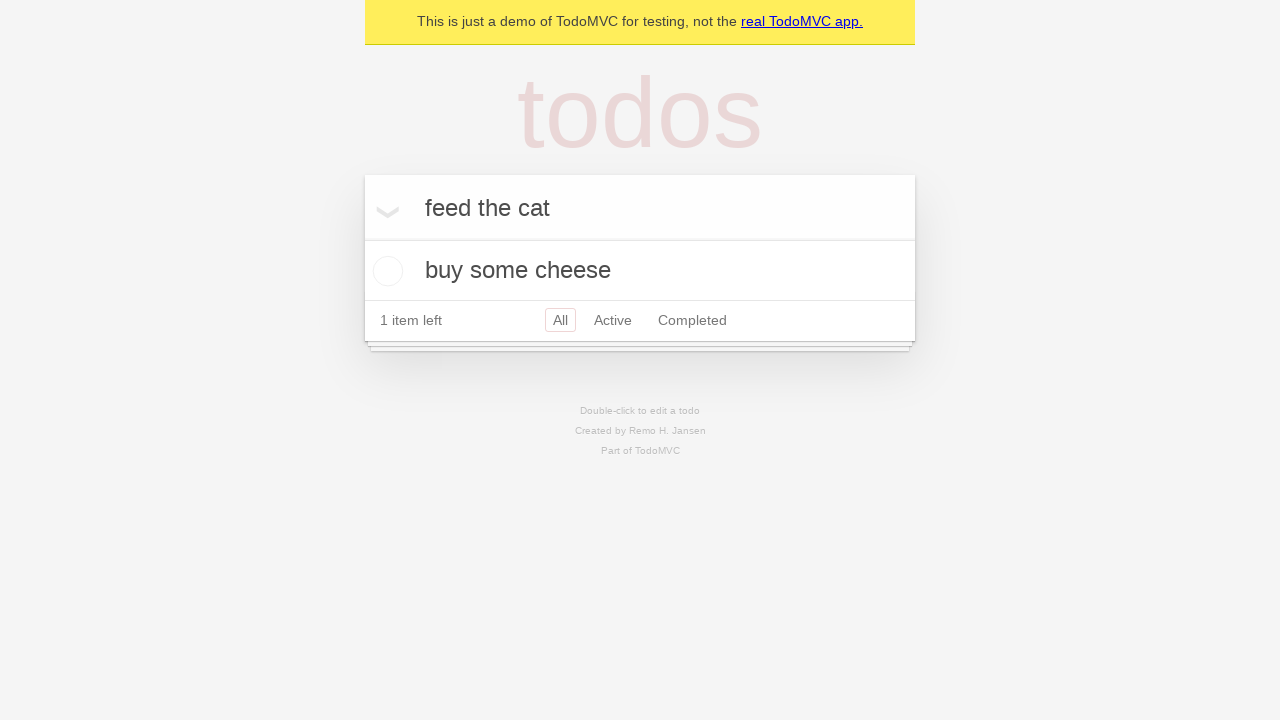

Pressed Enter to add 'feed the cat' to the todo list on internal:attr=[placeholder="What needs to be done?"i]
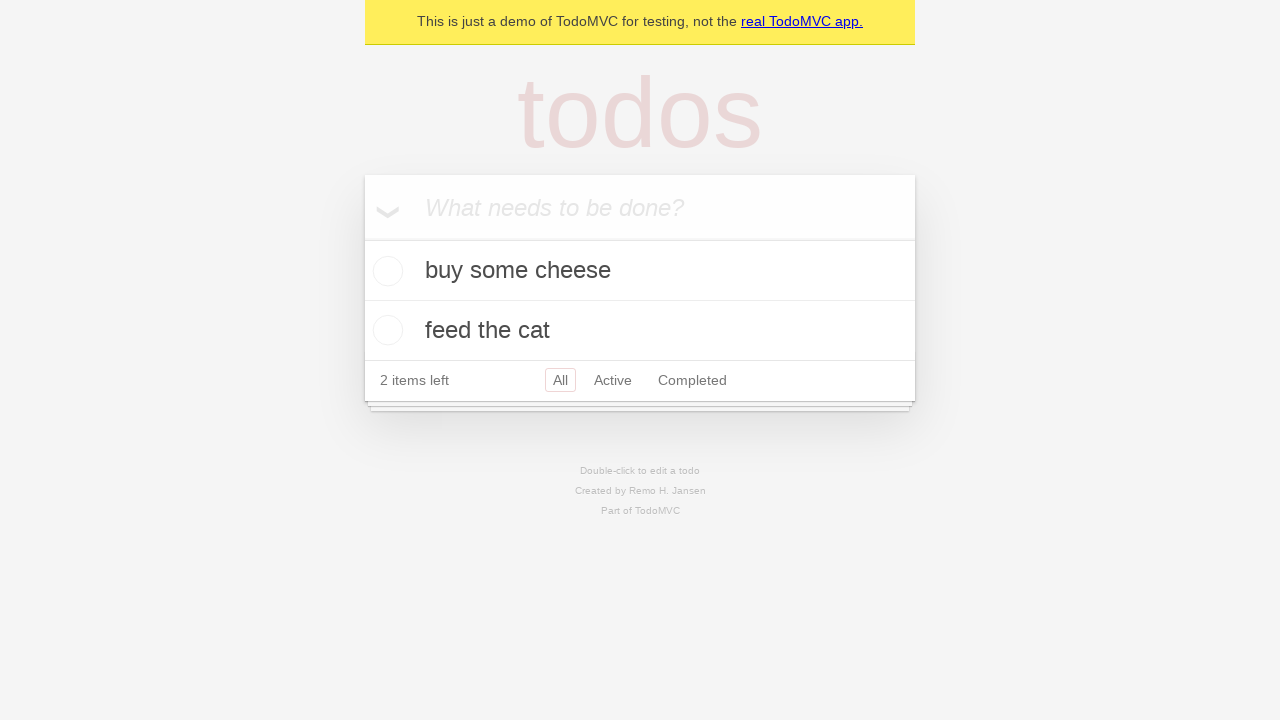

Filled todo input with 'book a doctors appointment' on internal:attr=[placeholder="What needs to be done?"i]
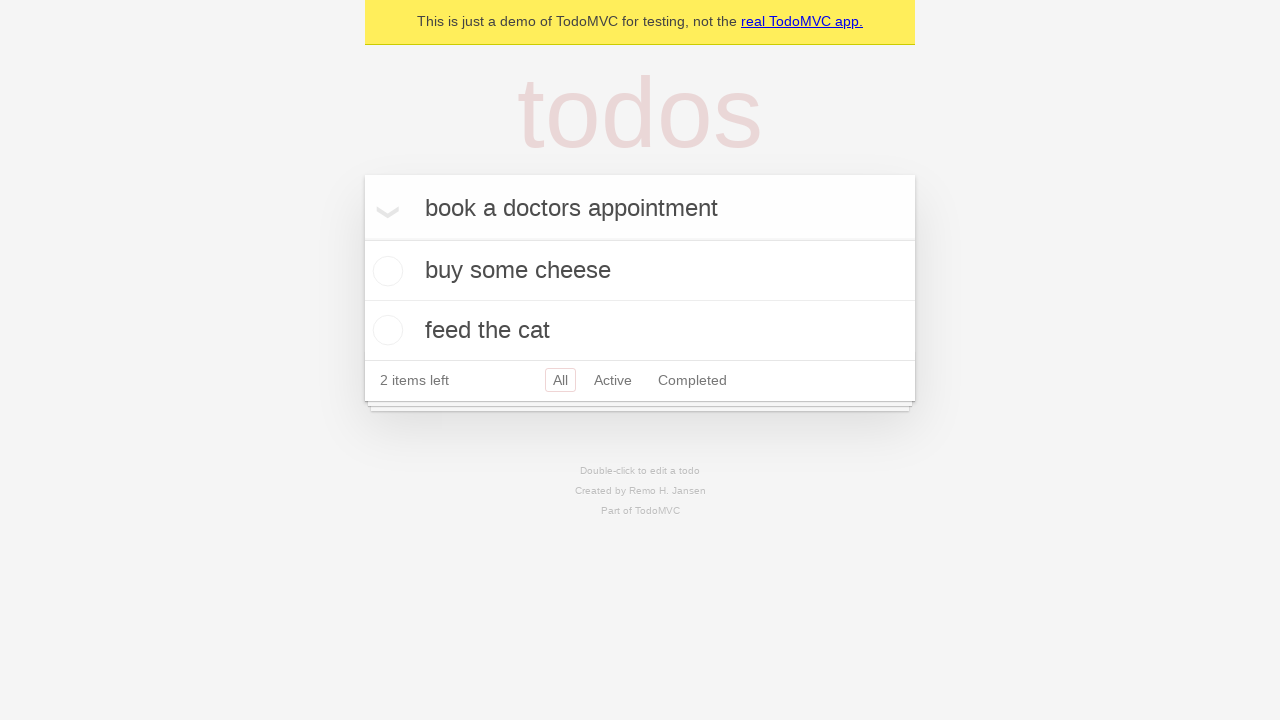

Pressed Enter to add 'book a doctors appointment' to the todo list on internal:attr=[placeholder="What needs to be done?"i]
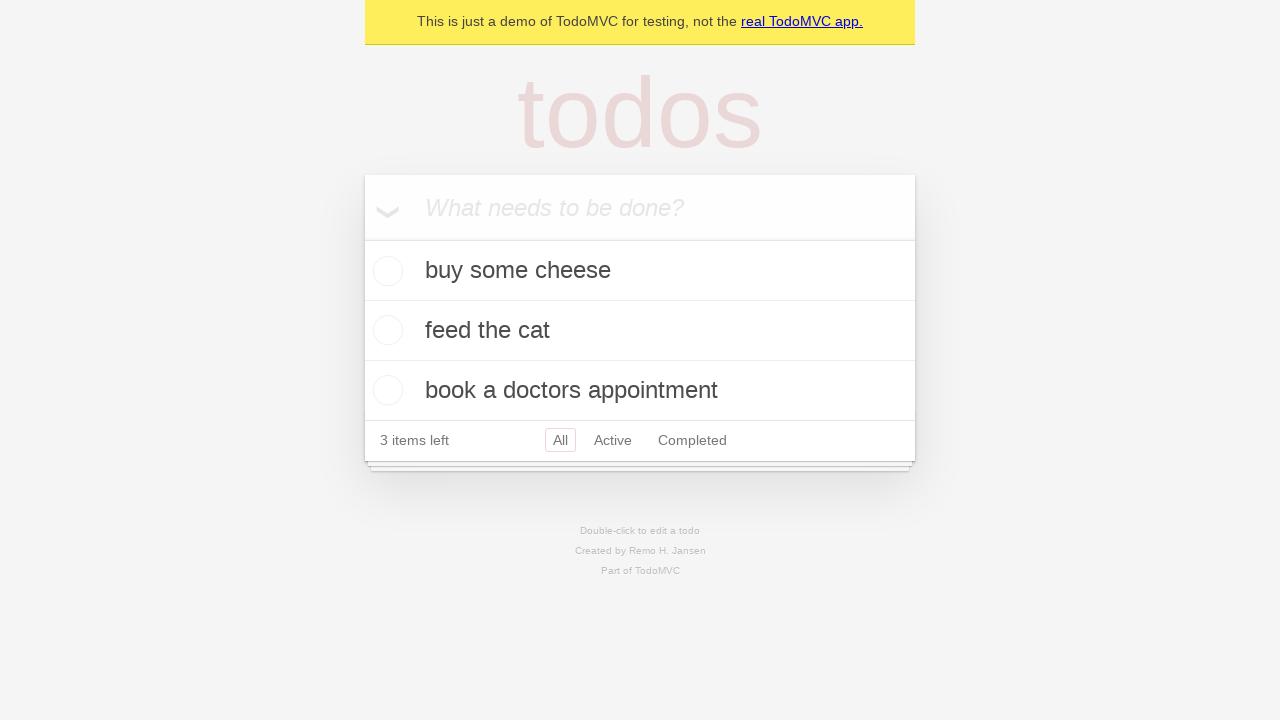

Imported expect assertion library and located todo items
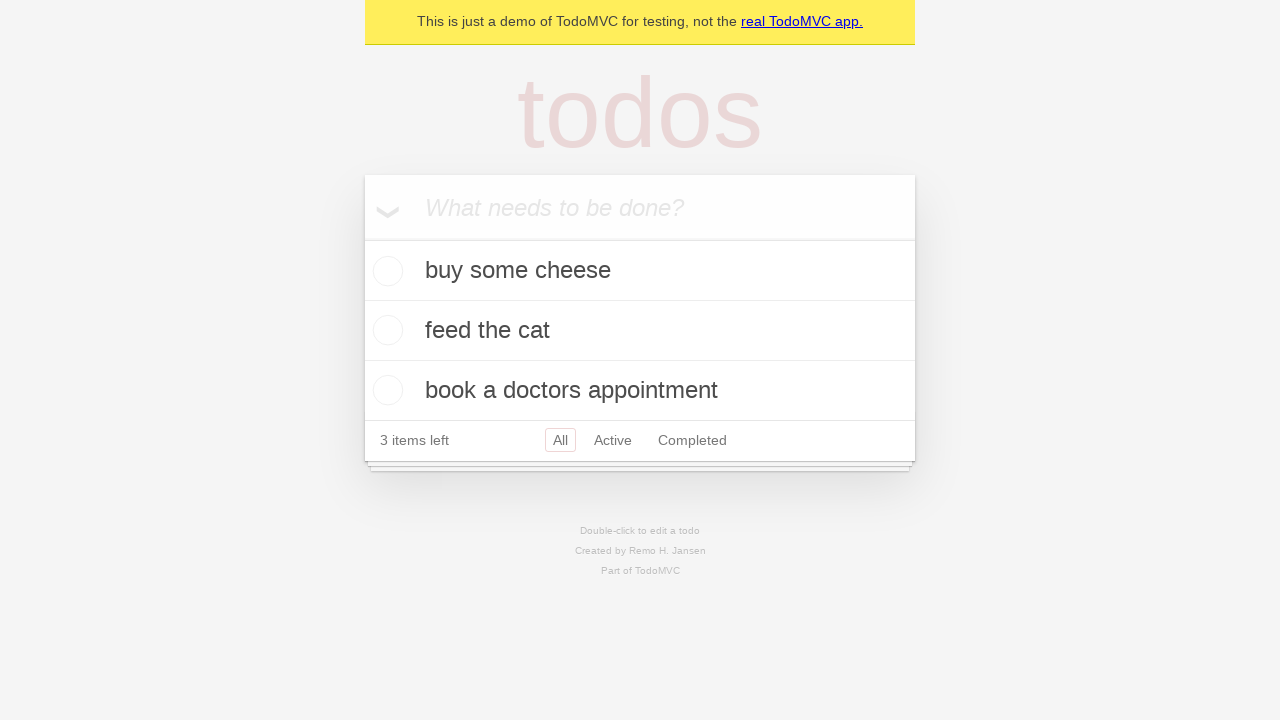

Checked the checkbox for second todo item 'feed the cat' at (385, 330) on internal:testid=[data-testid="todo-item"s] >> nth=1 >> internal:role=checkbox
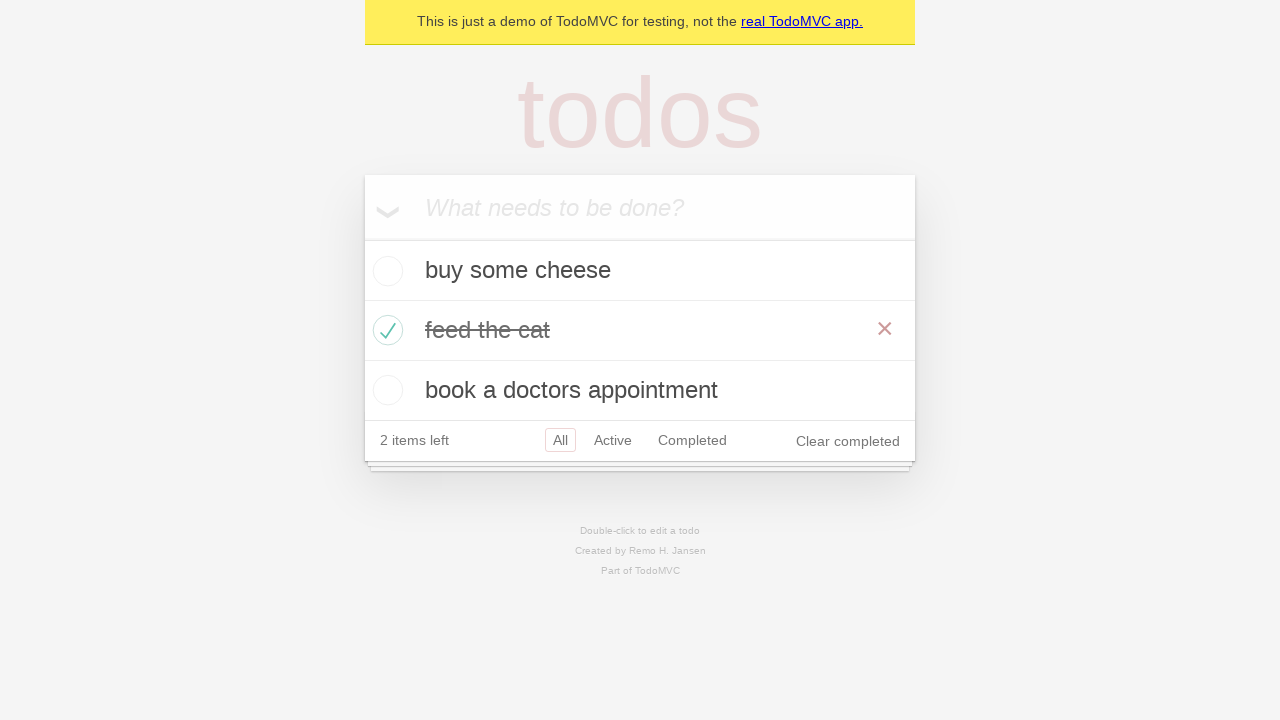

Clicked on 'Active' filter to display only incomplete items at (613, 440) on internal:role=link[name="Active"i]
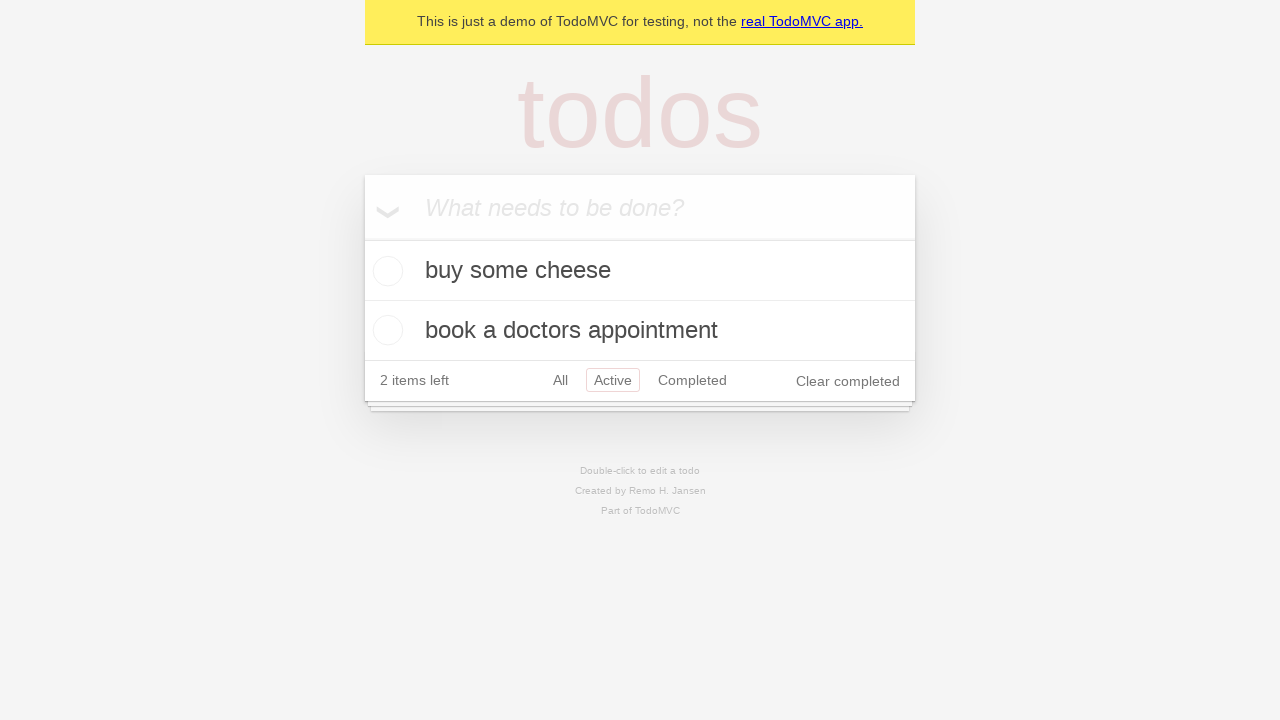

Verified that exactly 2 active (incomplete) todo items are displayed
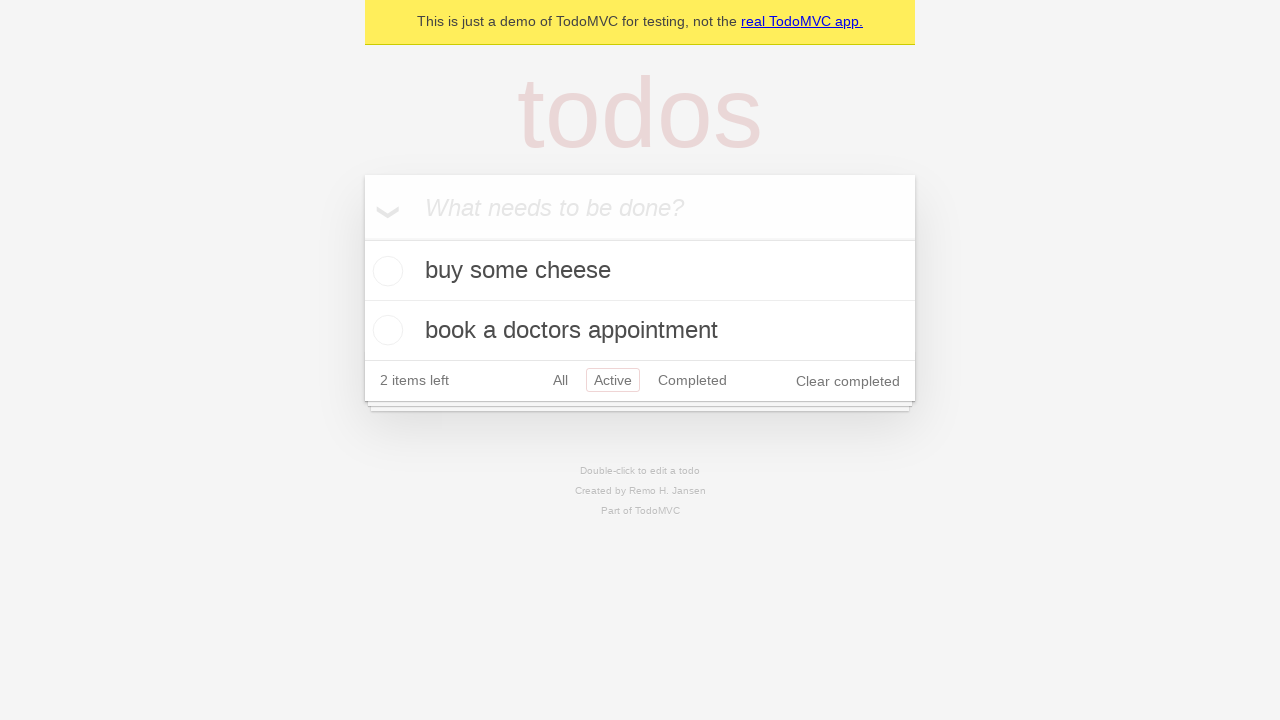

Verified that active items are 'buy some cheese' and 'book a doctors appointment'
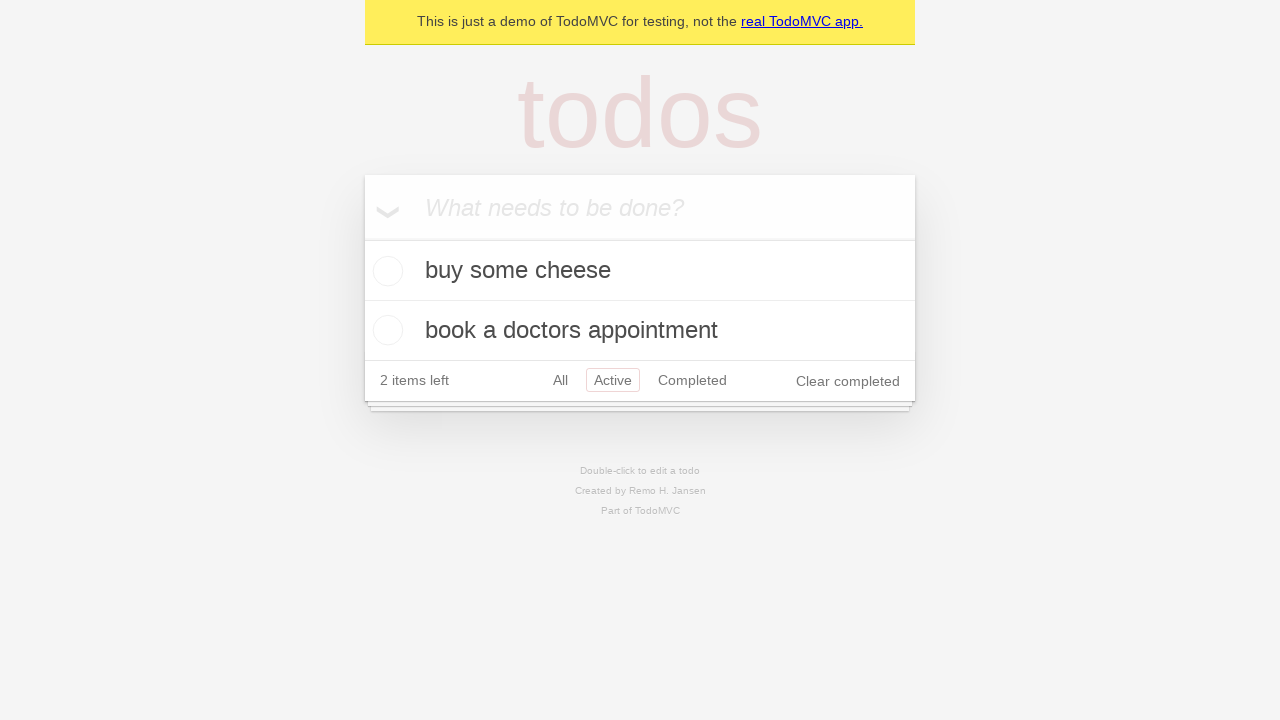

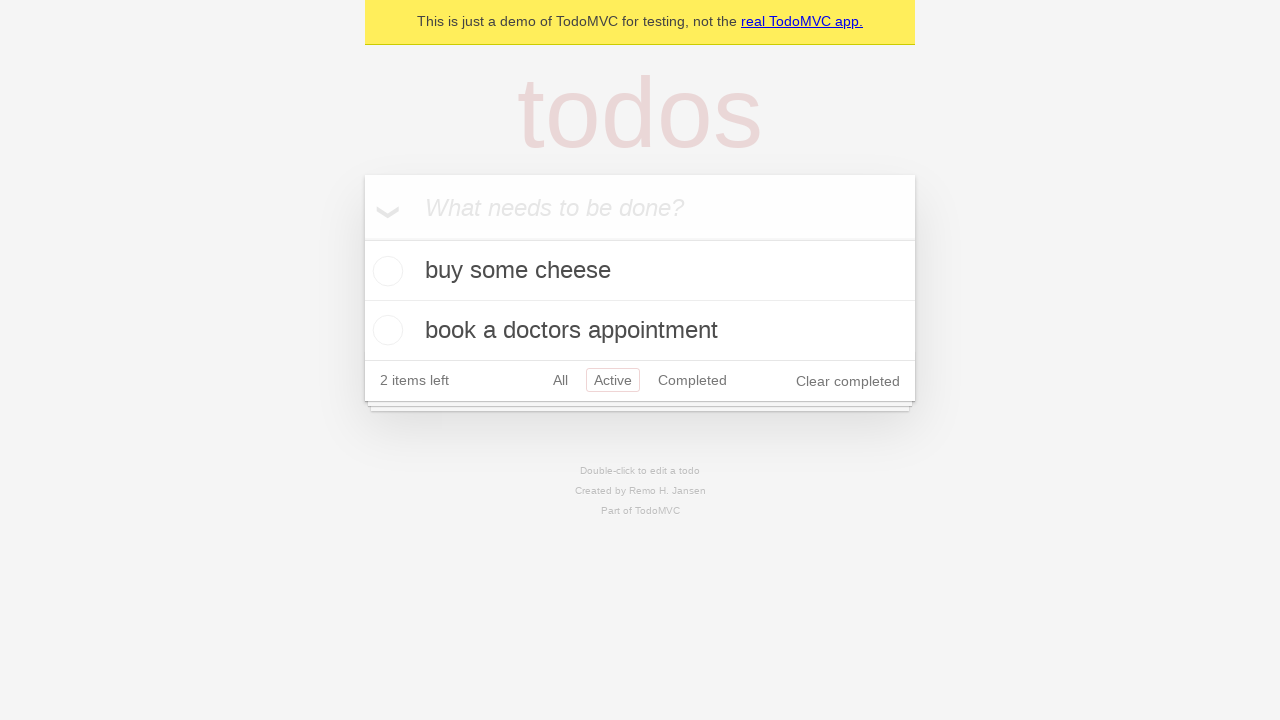